Tests various form elements on a practice automation page including radio buttons, autocomplete input, dropdown selection, checkbox, and text input fields

Starting URL: https://rahulshettyacademy.com/AutomationPractice

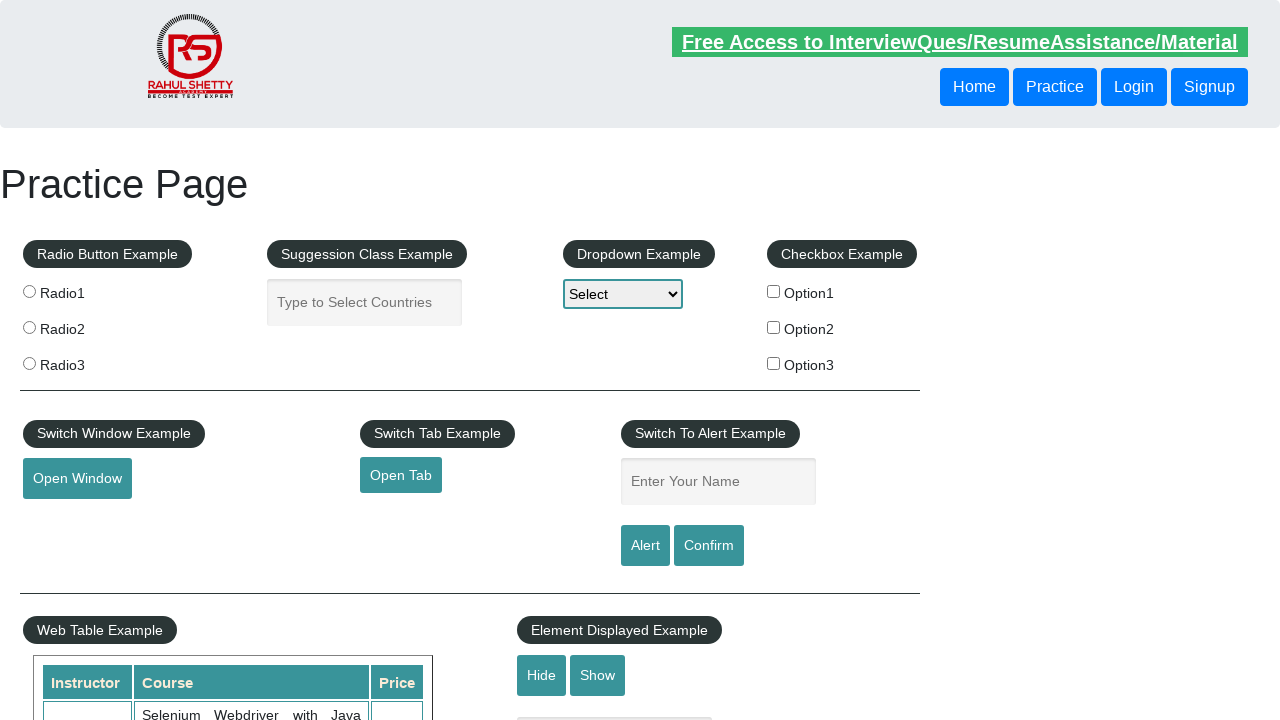

Clicked radio button 2 at (29, 327) on input[value='radio2']
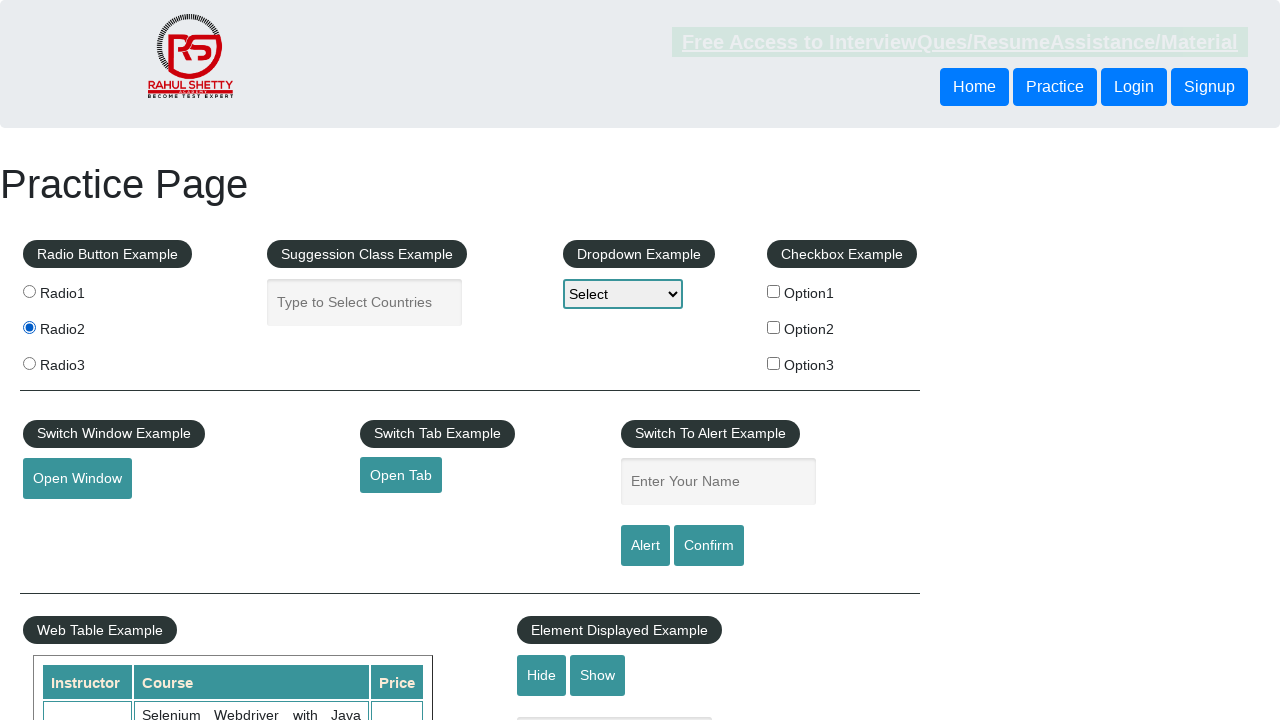

Filled autocomplete field with 'India' on #autocomplete
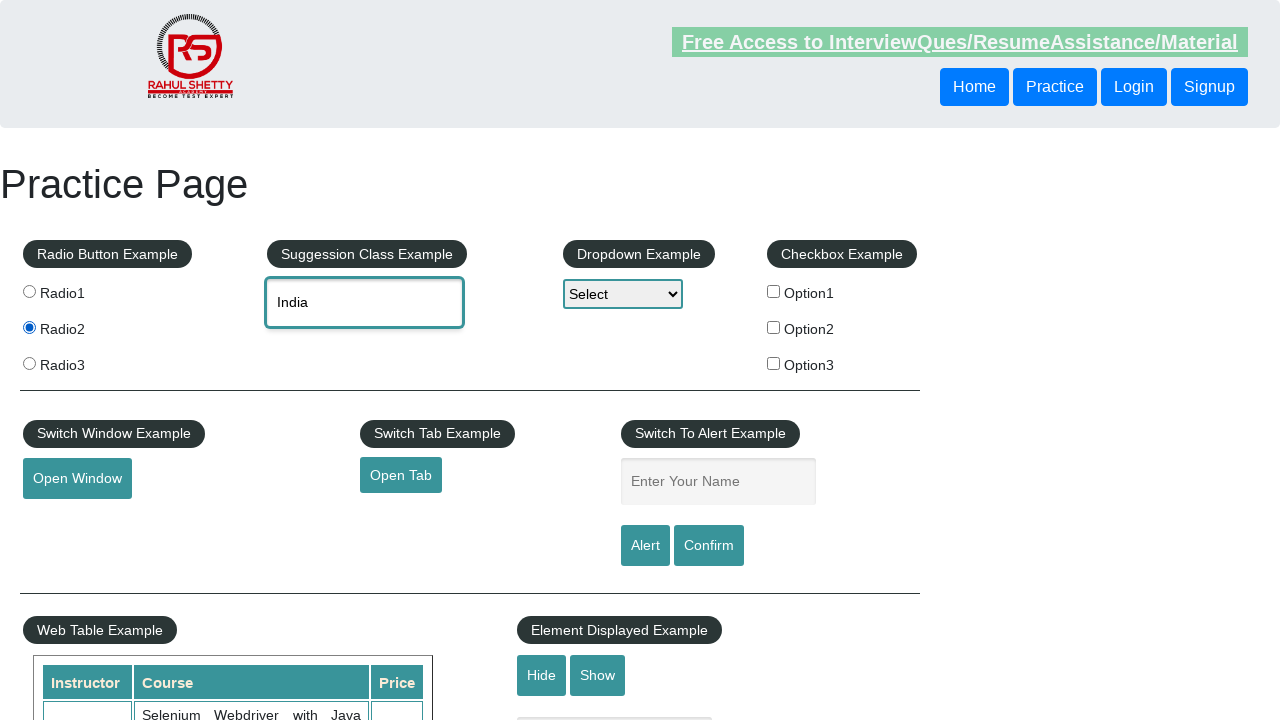

Selected Option2 from dropdown on #dropdown-class-example
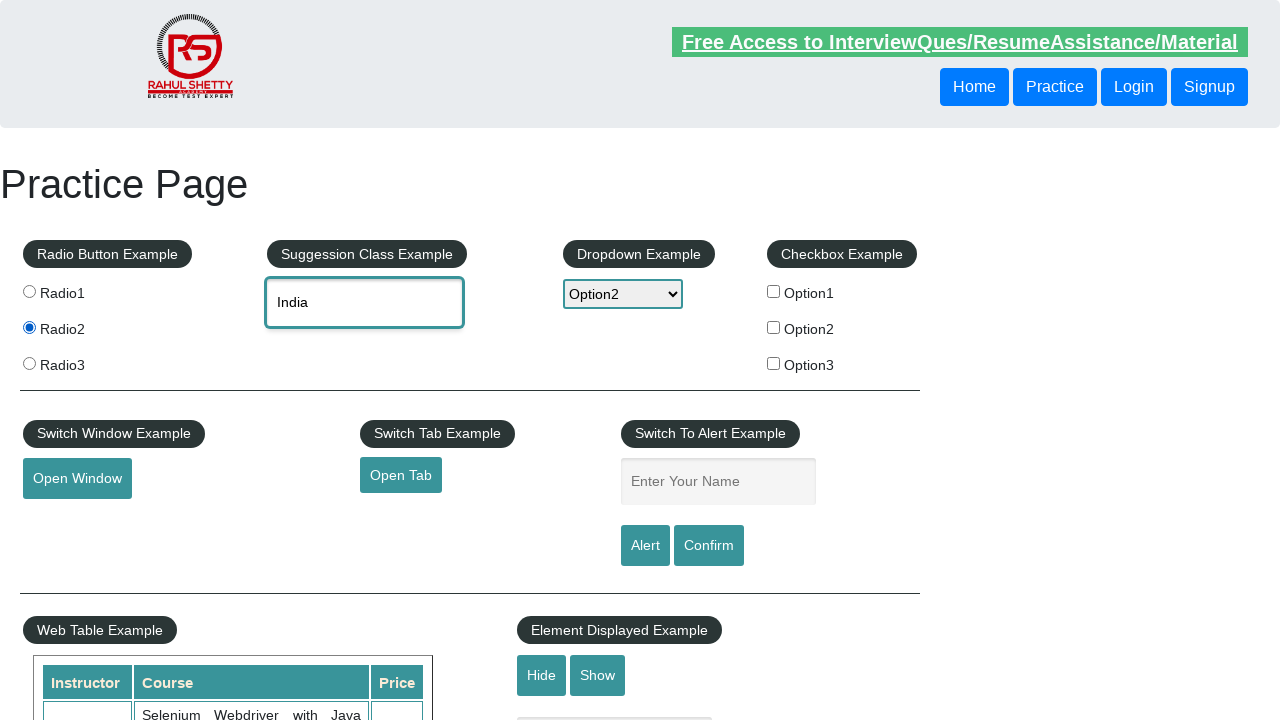

Clicked checkbox option 3 at (774, 363) on #checkBoxOption3
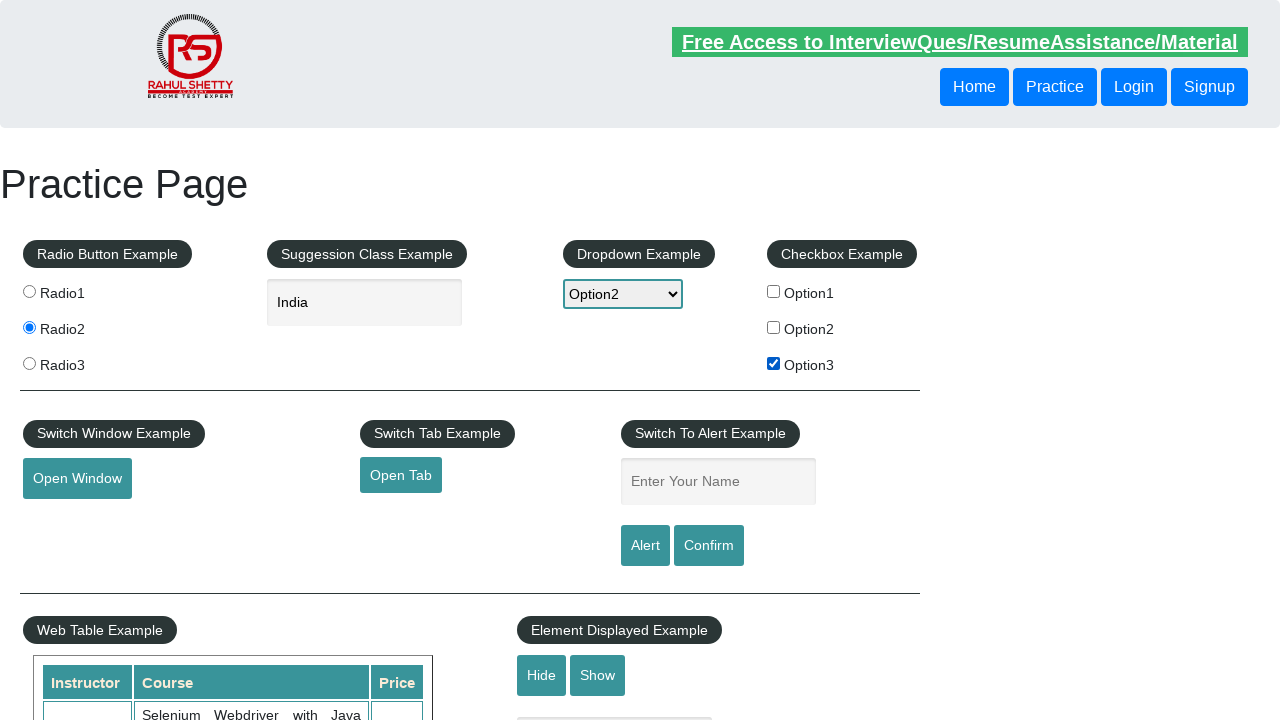

Filled name field with 'truglobal' on #name
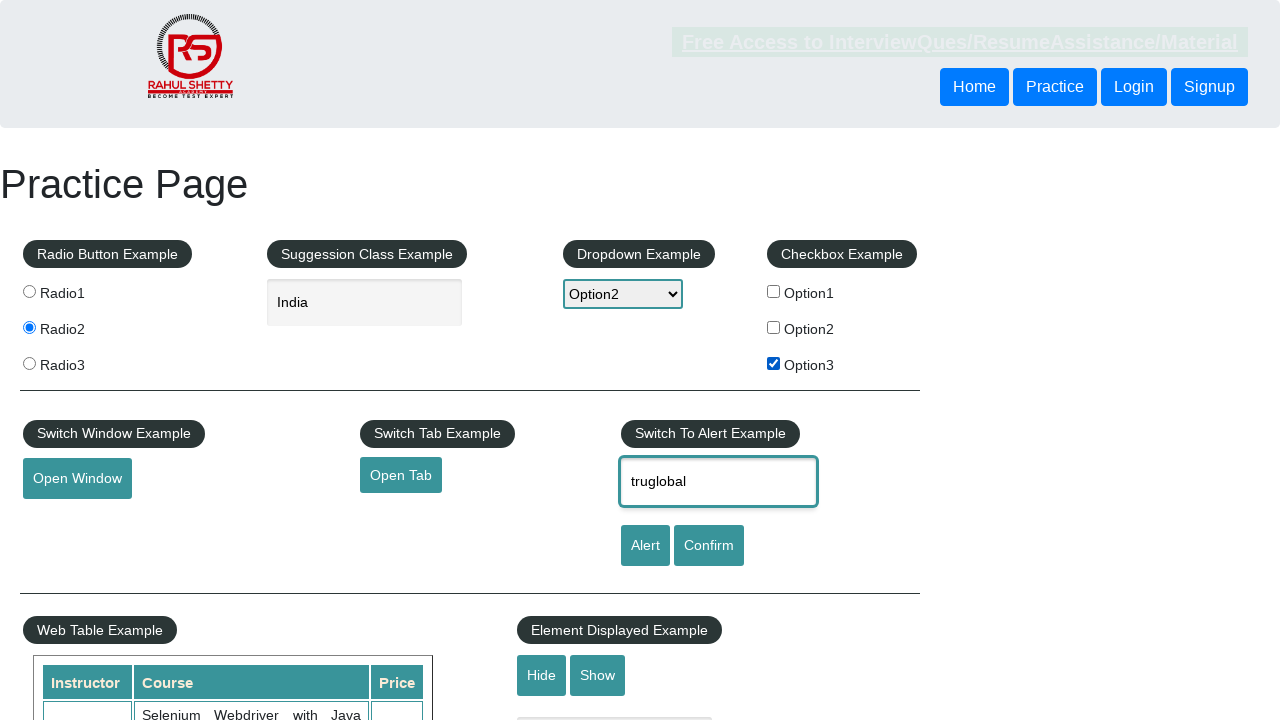

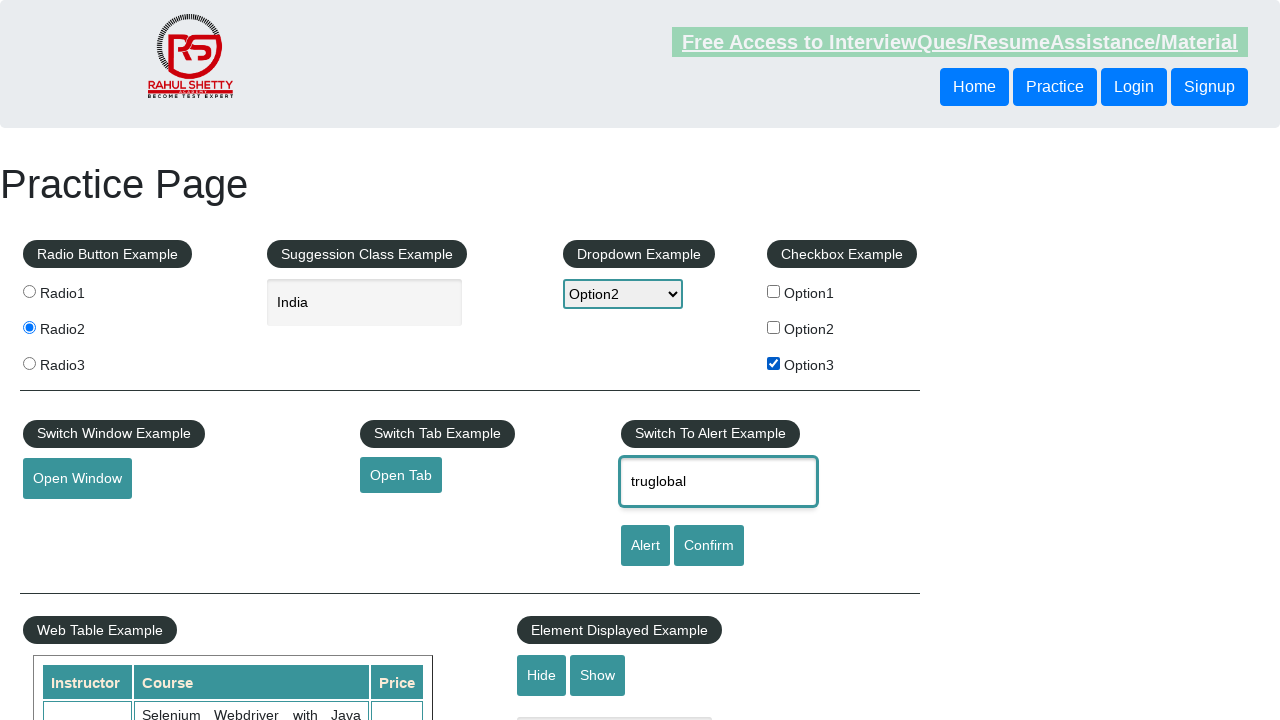